Tests navigation to the My Account page by clicking the My Account link and verifying the page loads correctly by checking the title.

Starting URL: https://alchemy.hguy.co/lms

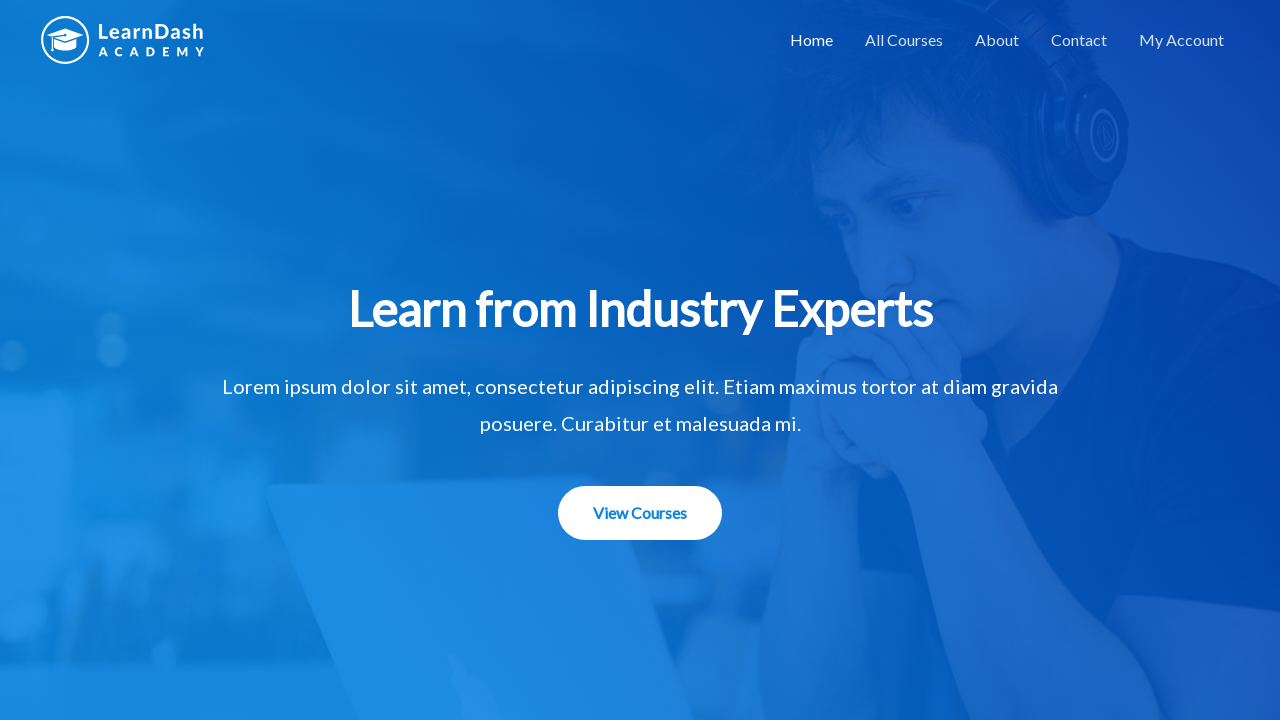

Clicked on 'My Account' link at (1182, 40) on text=My Account
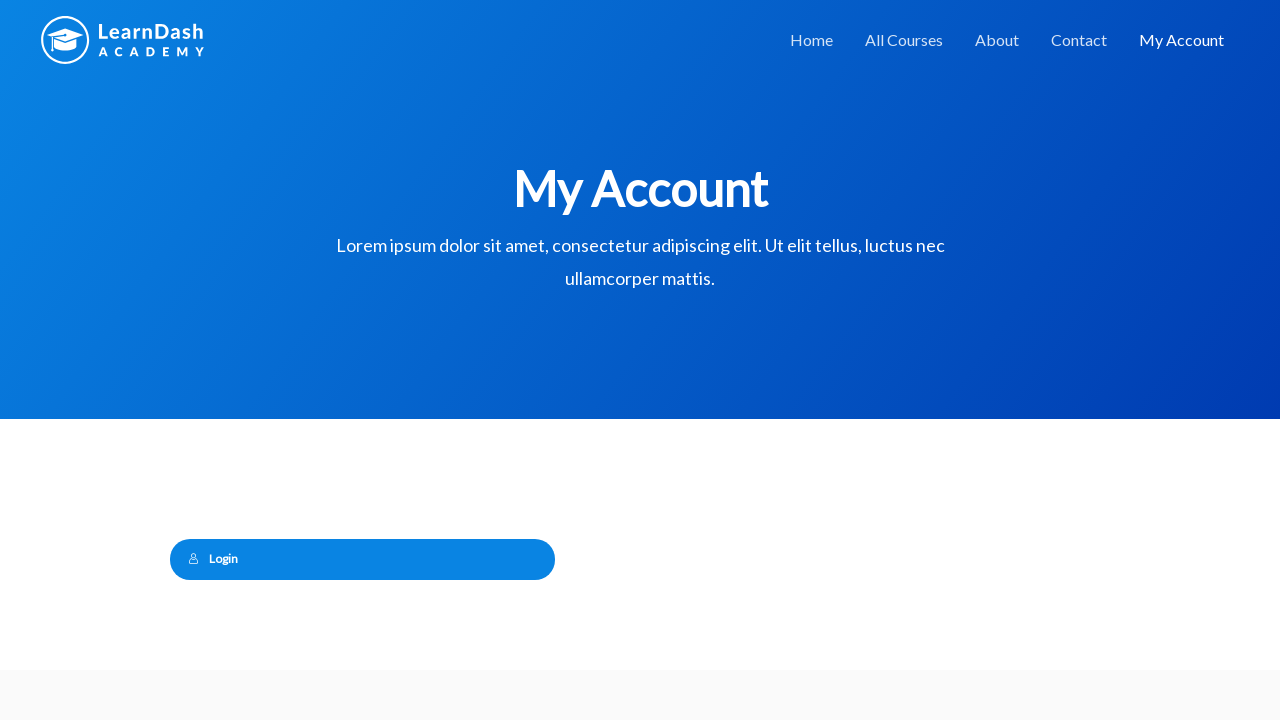

Waited for page to load (domcontentloaded)
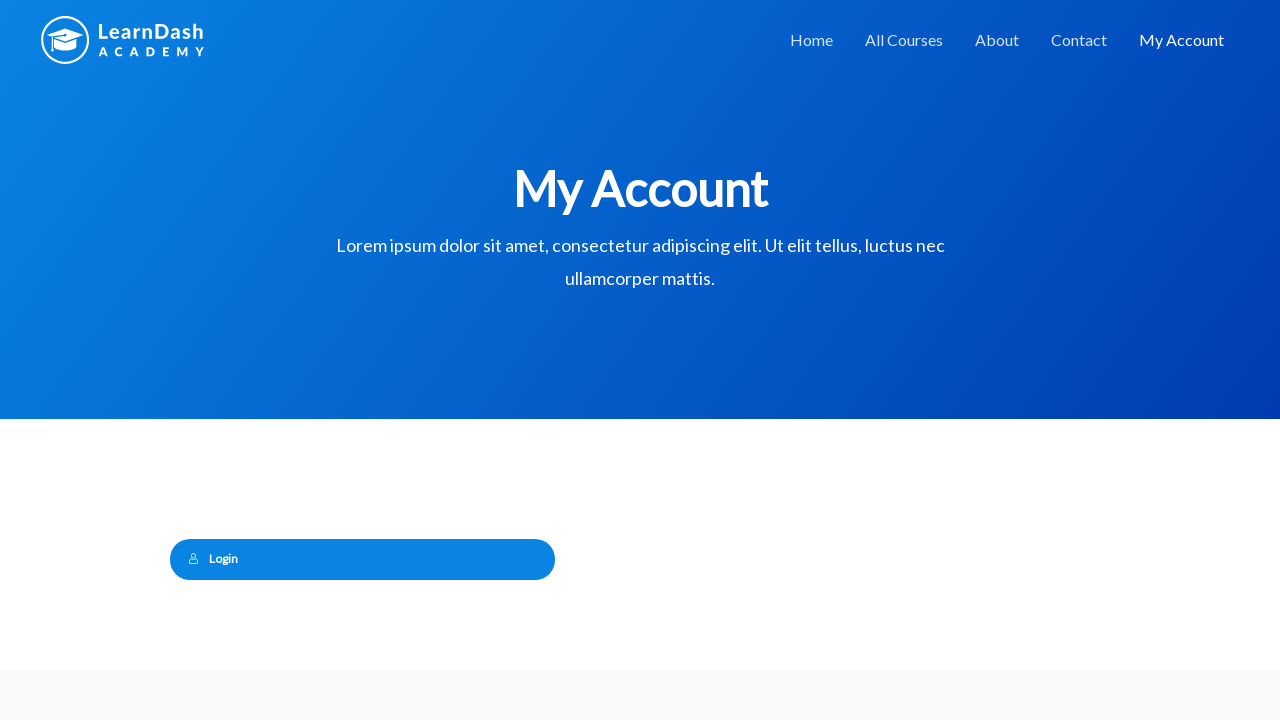

Retrieved page title
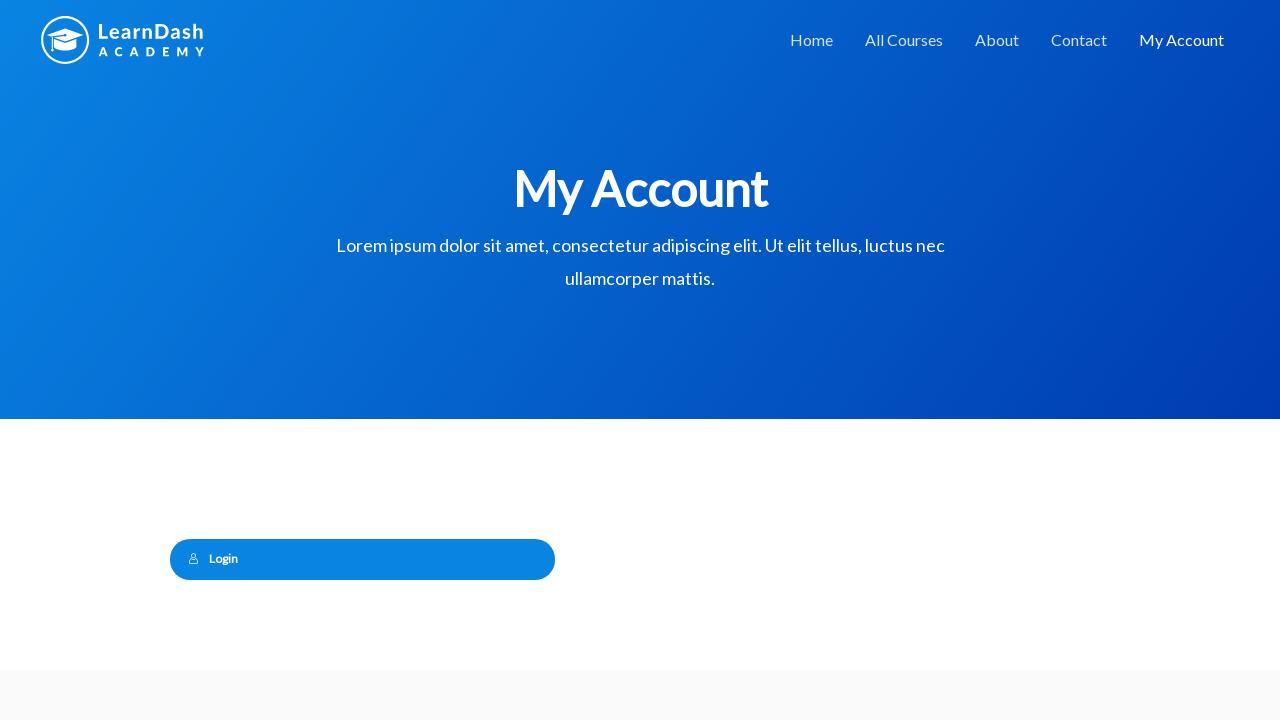

Page title verified: successfully navigated to My Account page
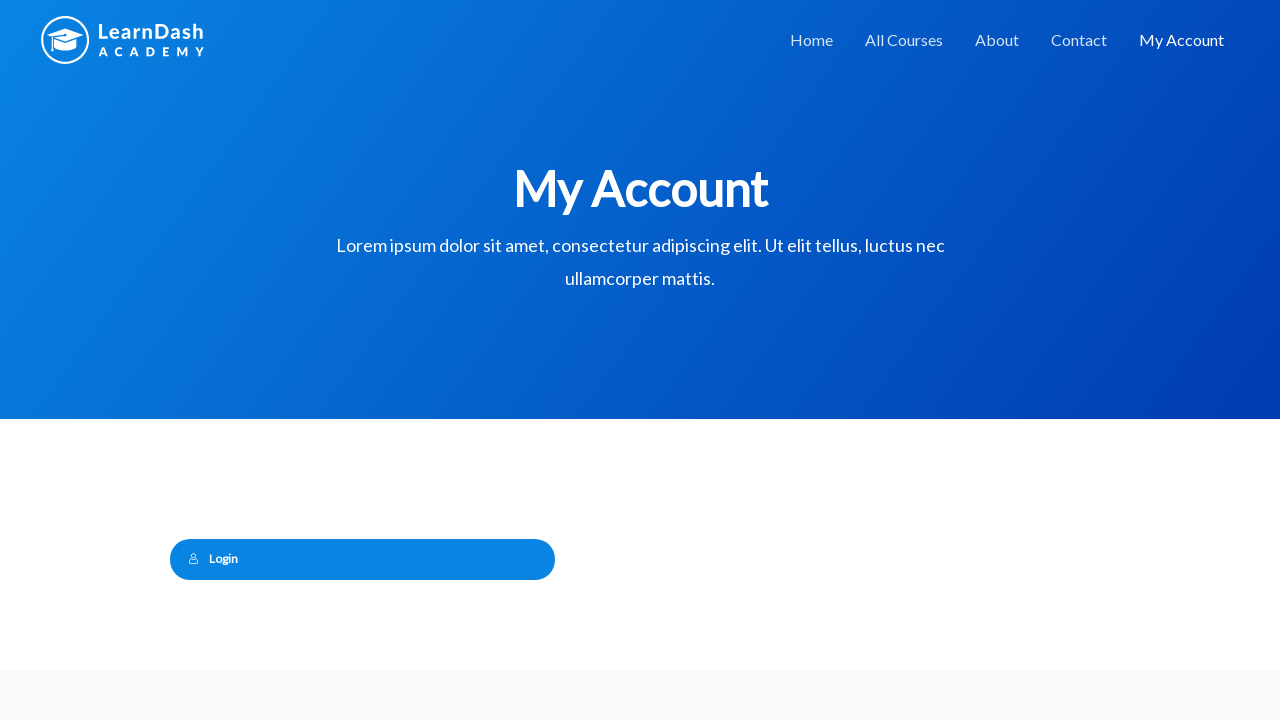

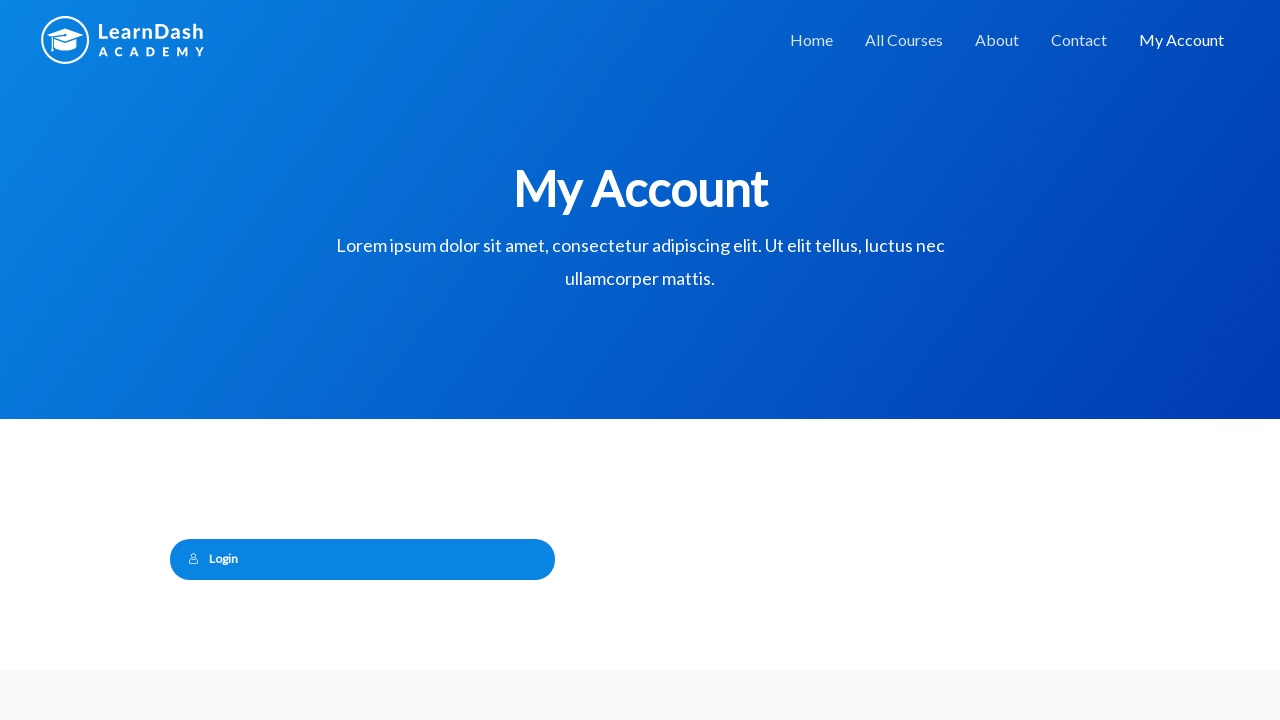